Navigates to the WebdriverIO website and refreshes the page. The original test included request interception to replace logos, but the core browser actions are navigation and refresh.

Starting URL: https://webdriver.io

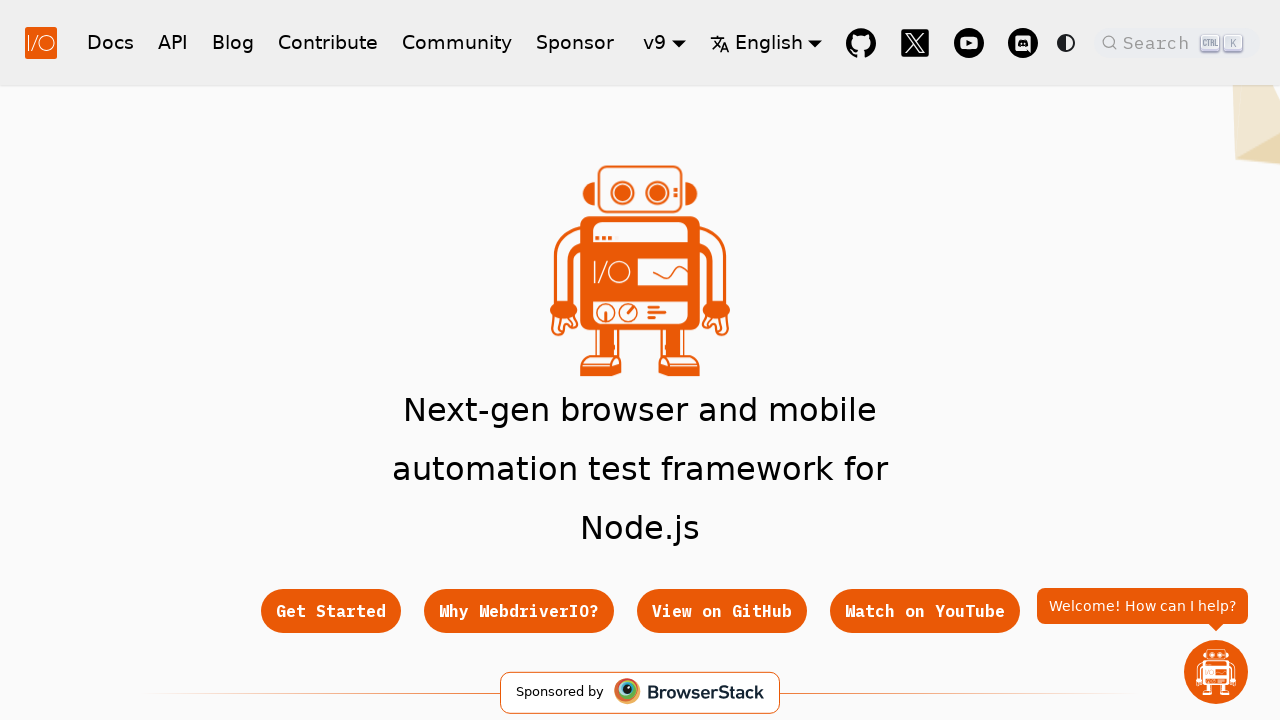

Reloaded the WebdriverIO website
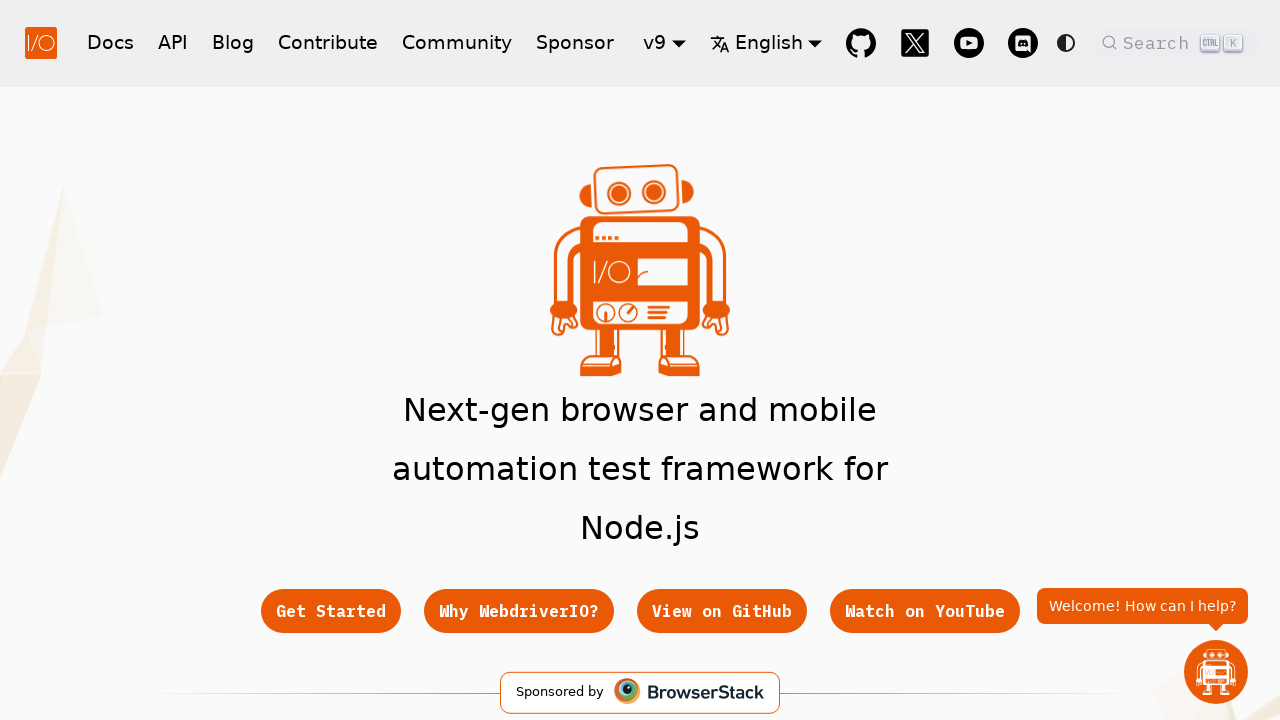

Waited for page to reach networkidle state
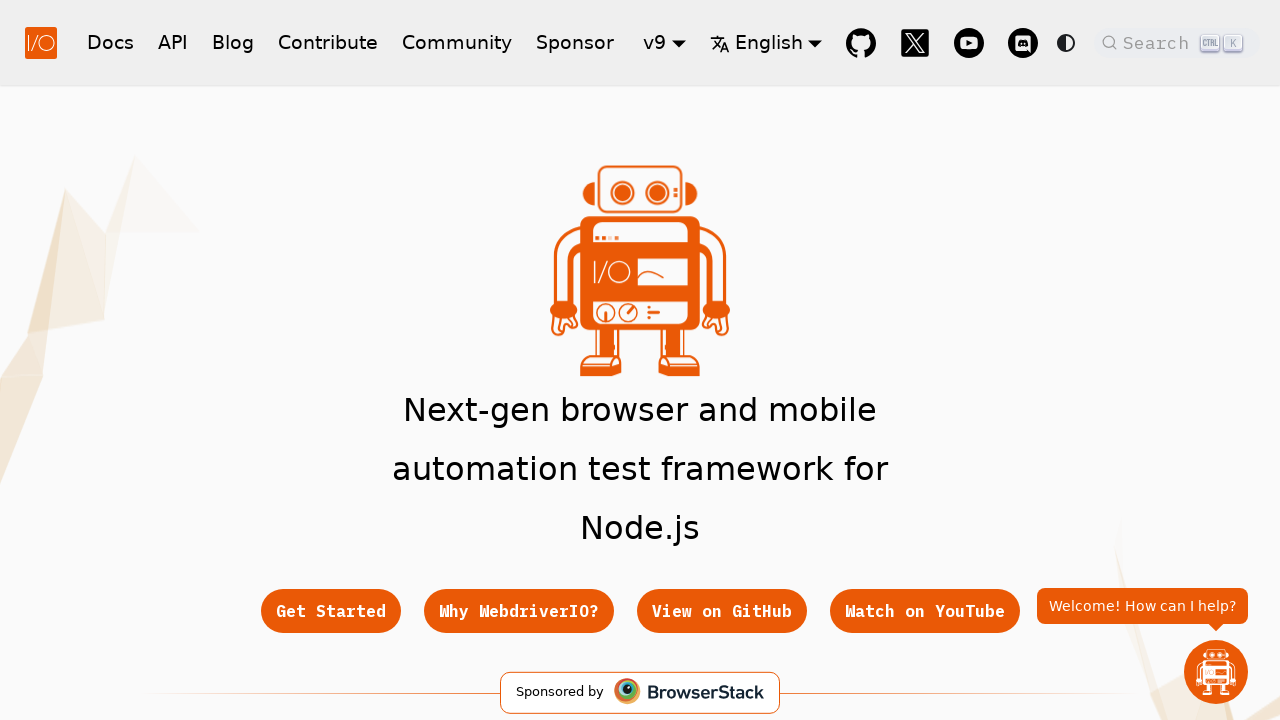

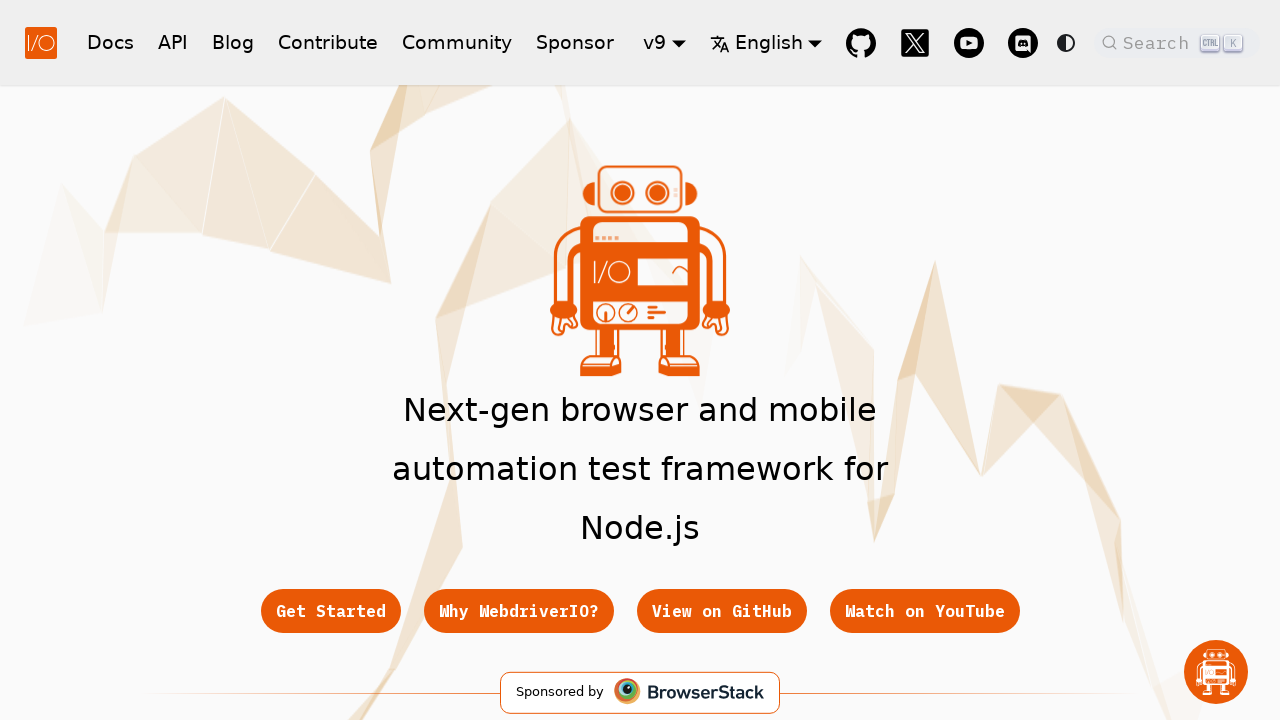